Tests multi-select dropdown functionality by selecting and deselecting multiple options

Starting URL: https://www.letskodeit.com/practice

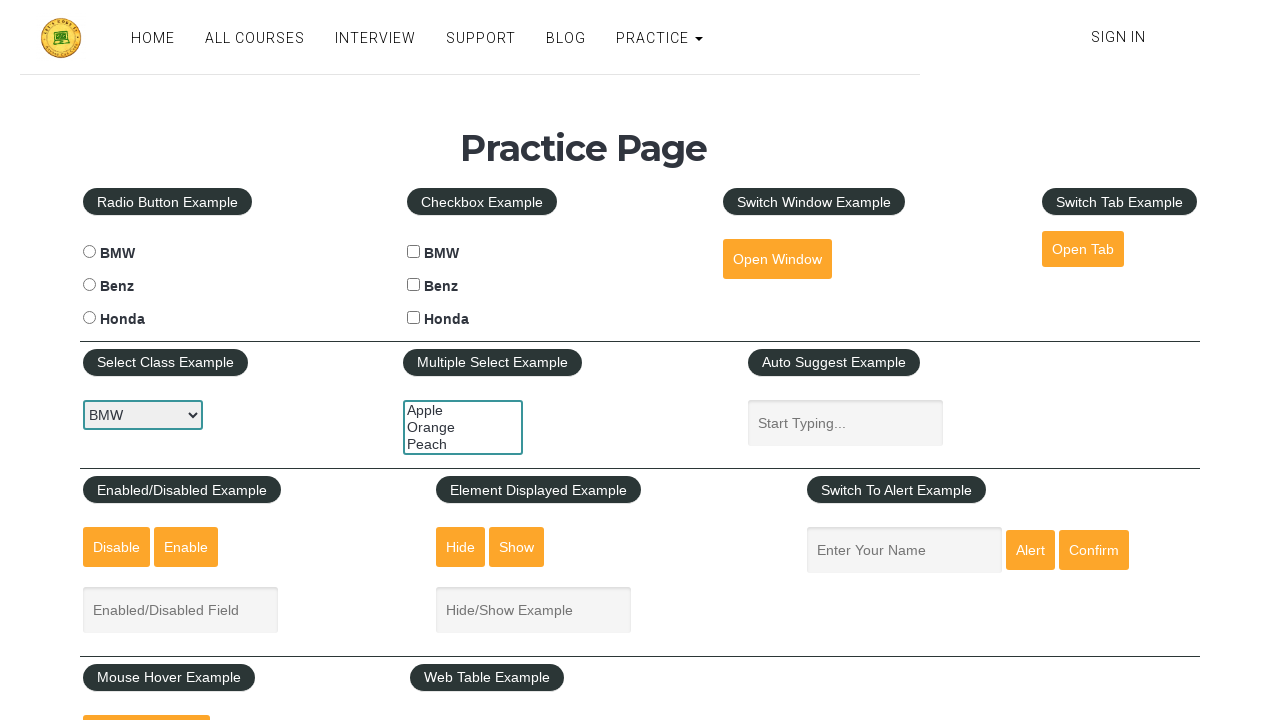

Located the multi-select dropdown element
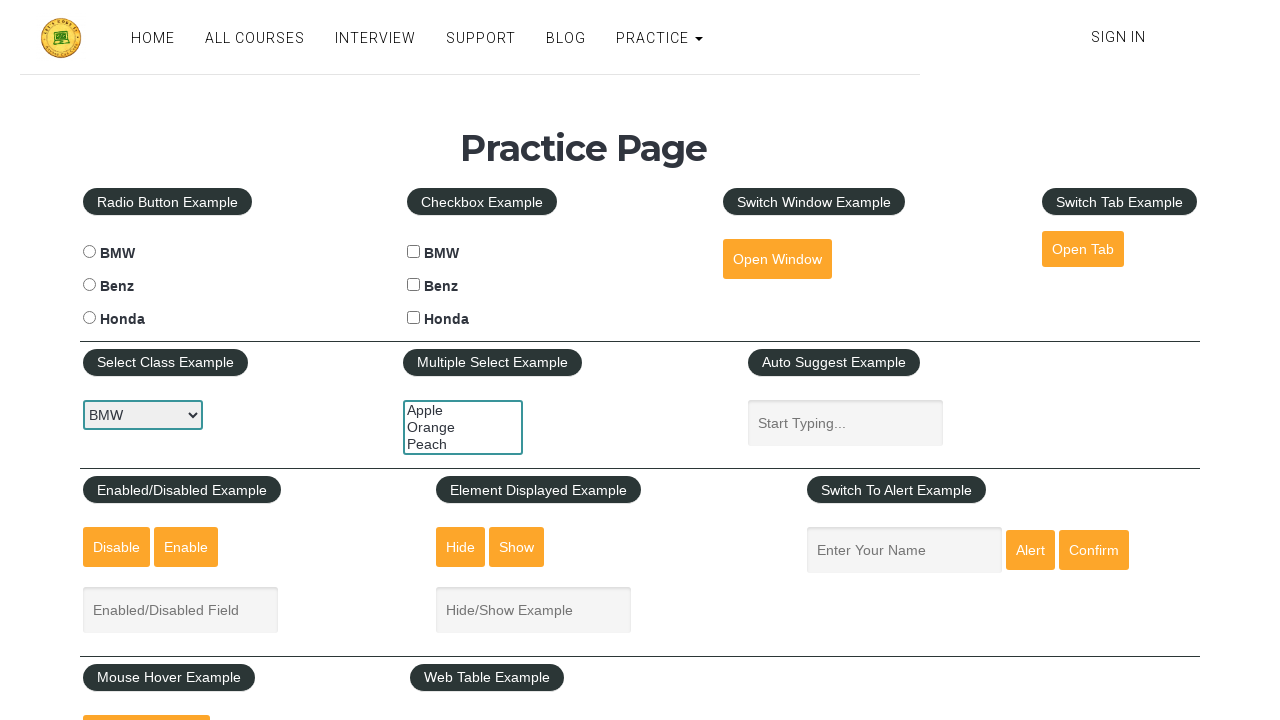

Selected option at index 1 (Orange) from multi-select dropdown on #multiple-select-example
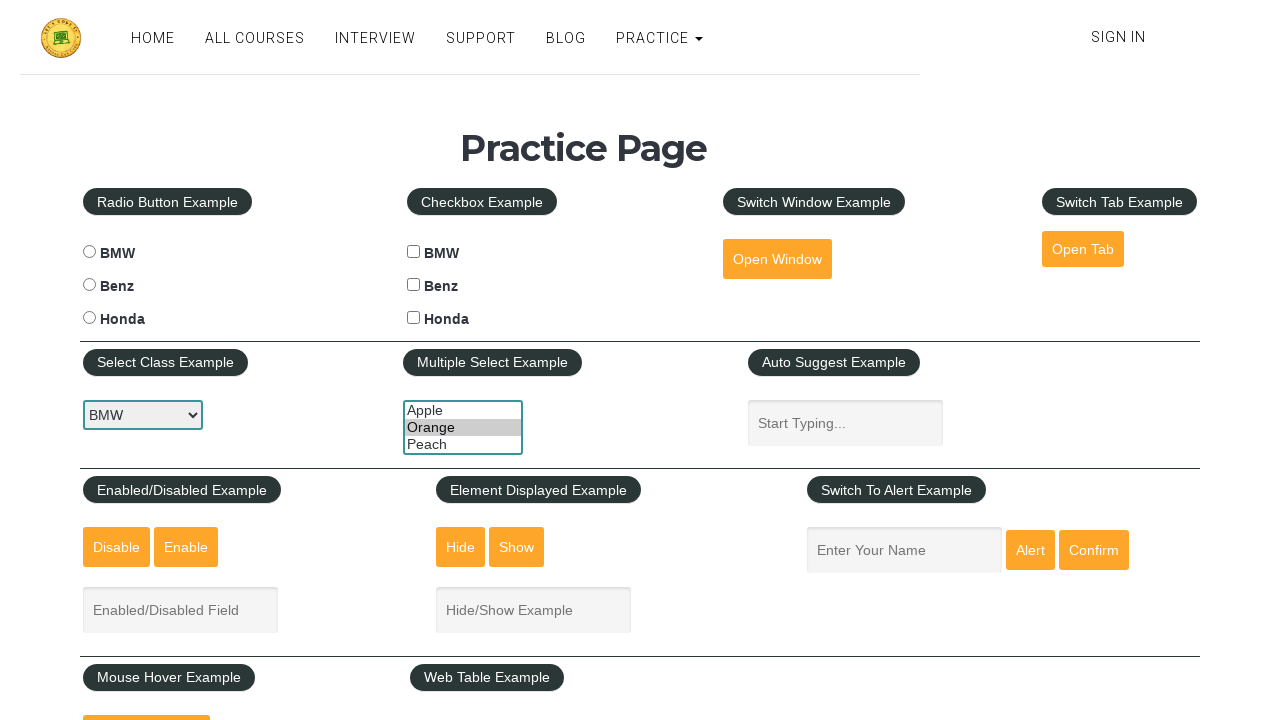

Selected multiple options at indices 1 and 2 (Orange and Peach) from multi-select dropdown on #multiple-select-example
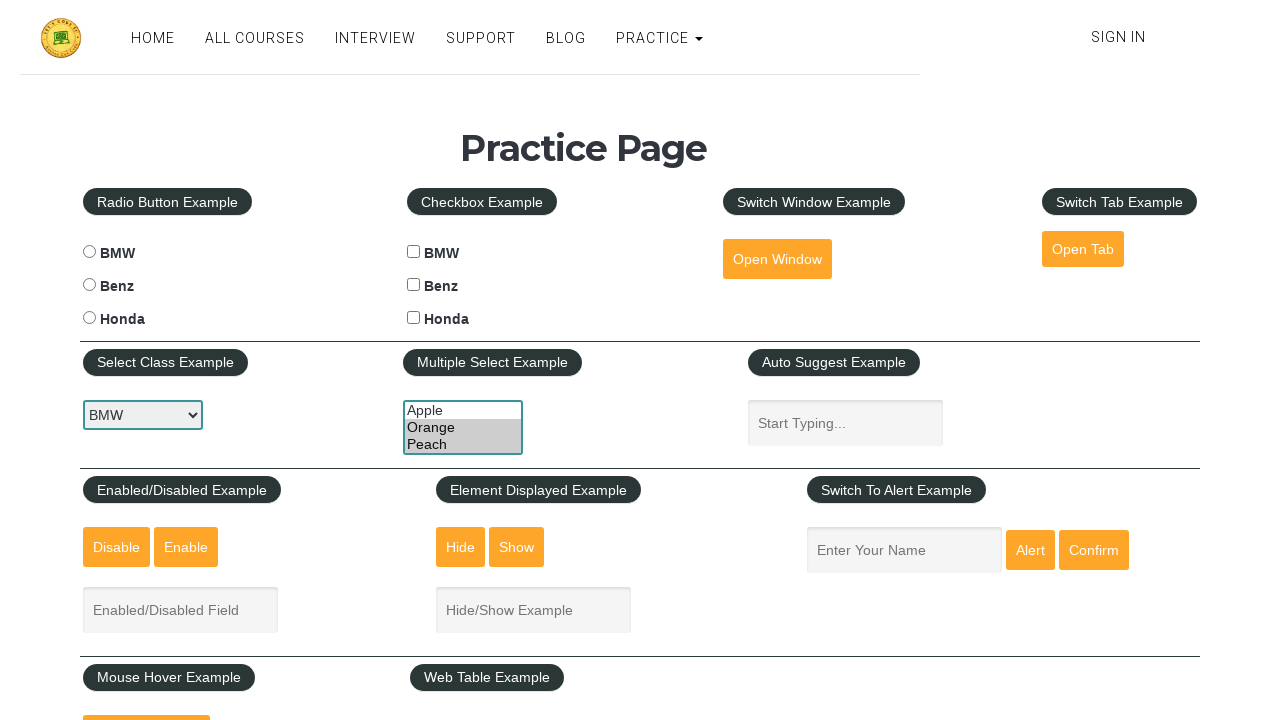

Waited 2 seconds to observe the multi-select dropdown selections
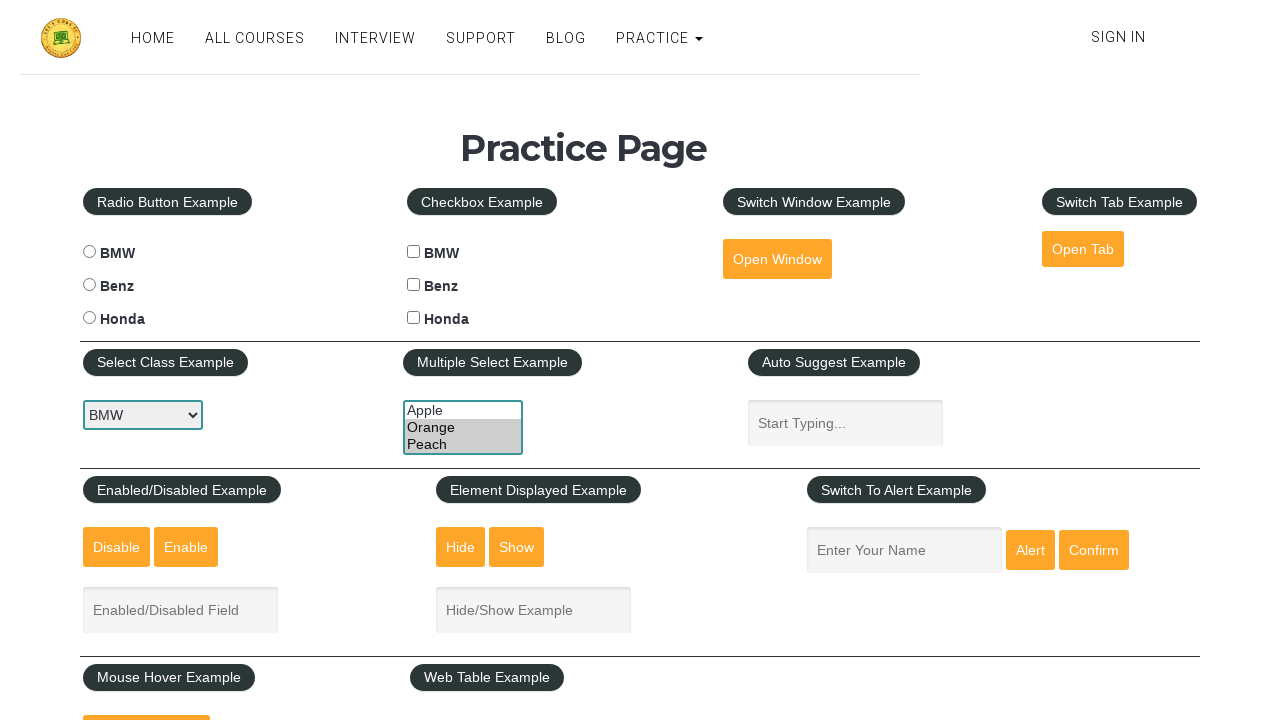

Deselected all options from the multi-select dropdown on #multiple-select-example
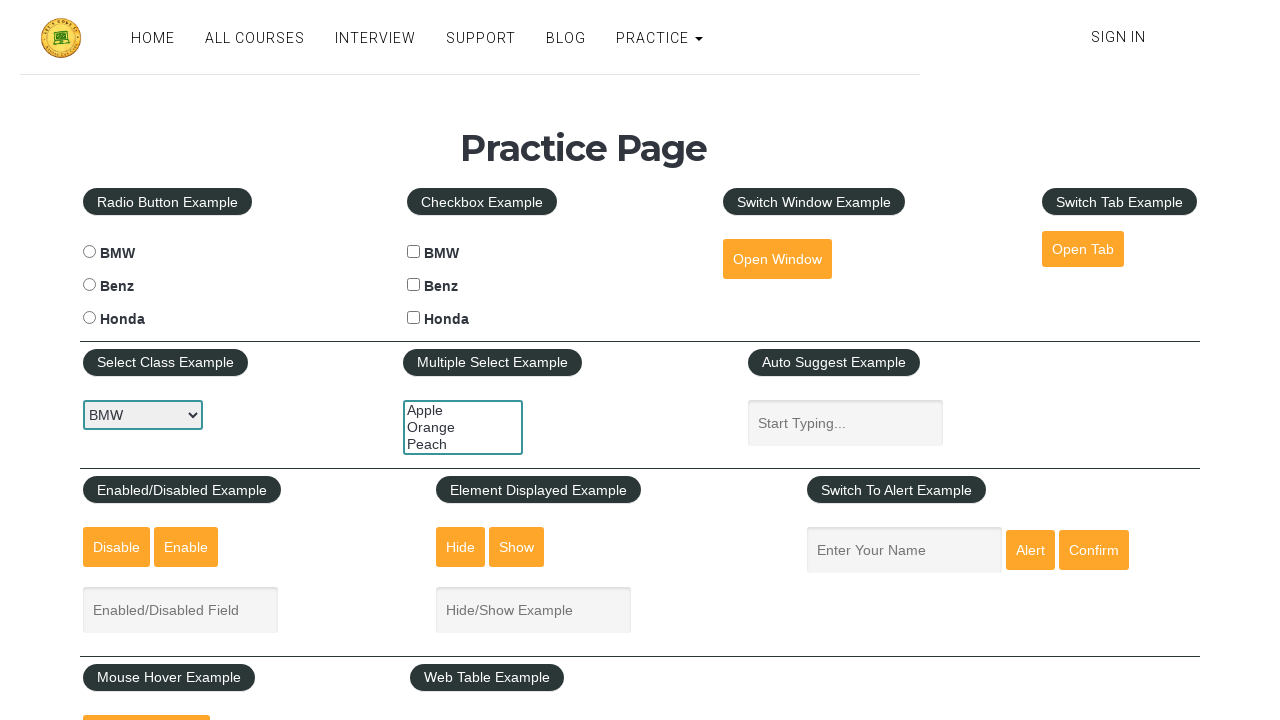

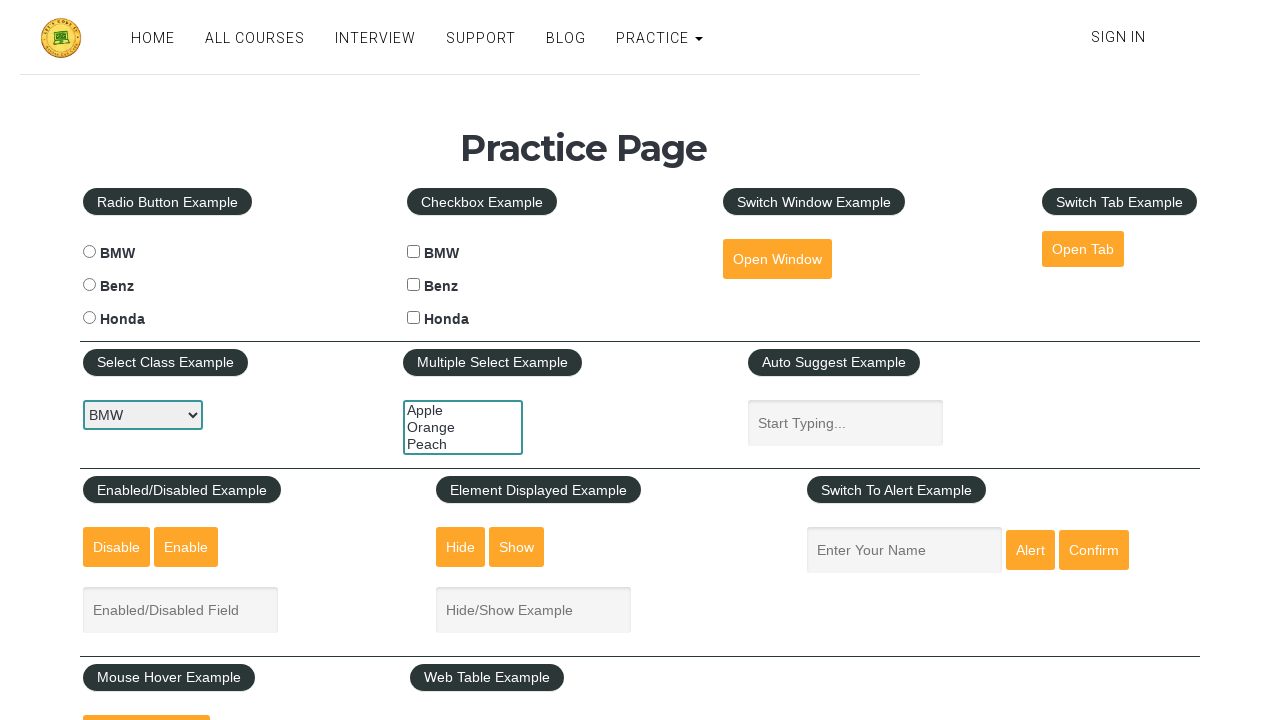